Tests the Training Support website by verifying the page title and clicking the about link to navigate to the About page

Starting URL: https://v1.training-support.net

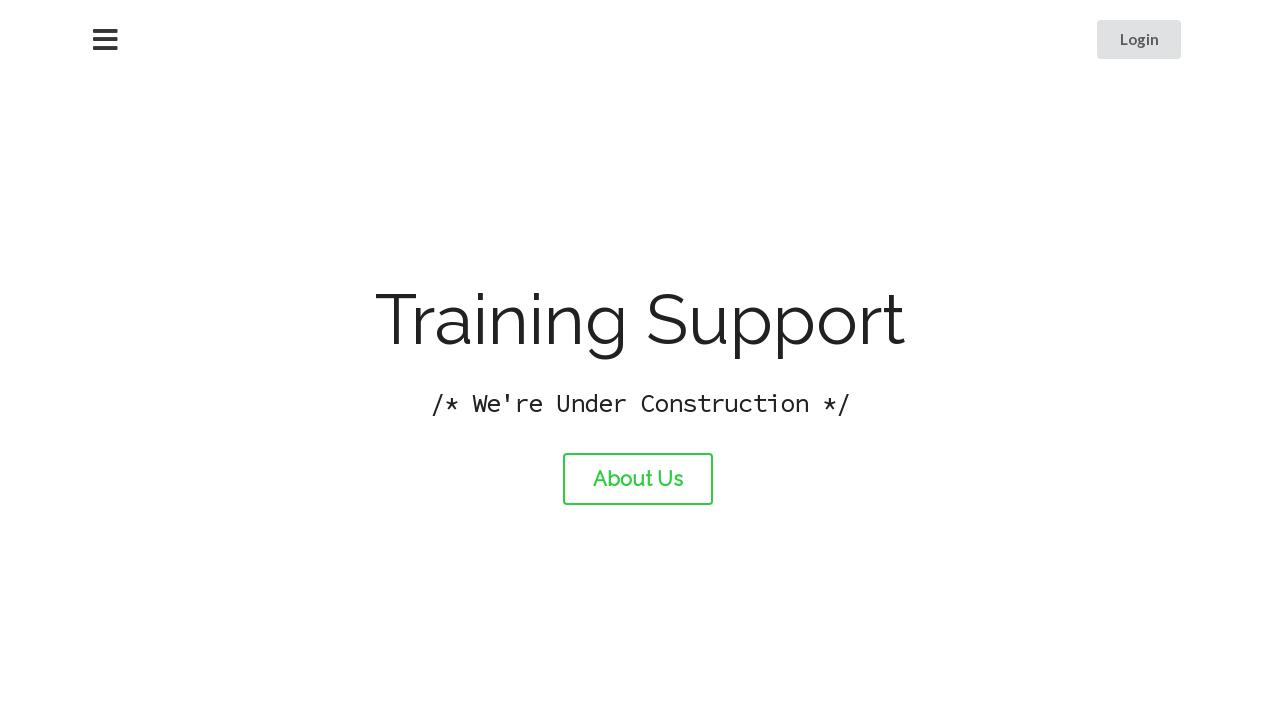

Verified page title is 'Training Support'
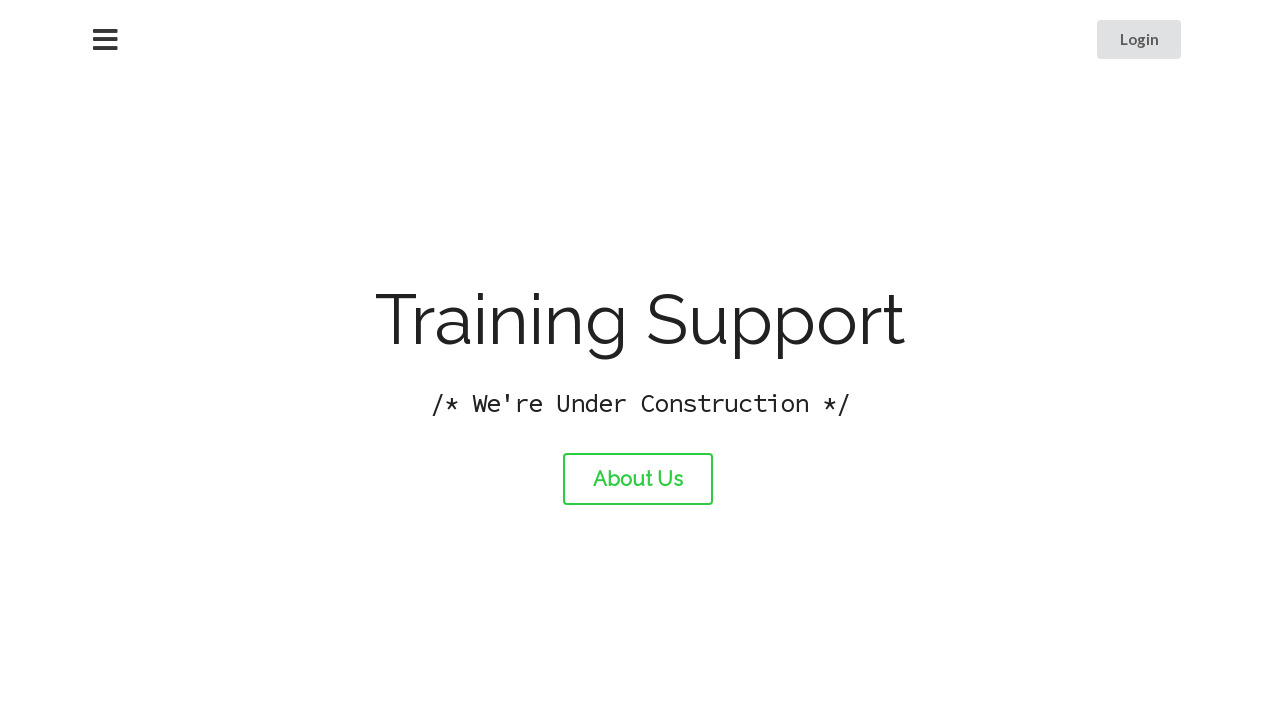

Clicked the about link at (638, 479) on #about-link
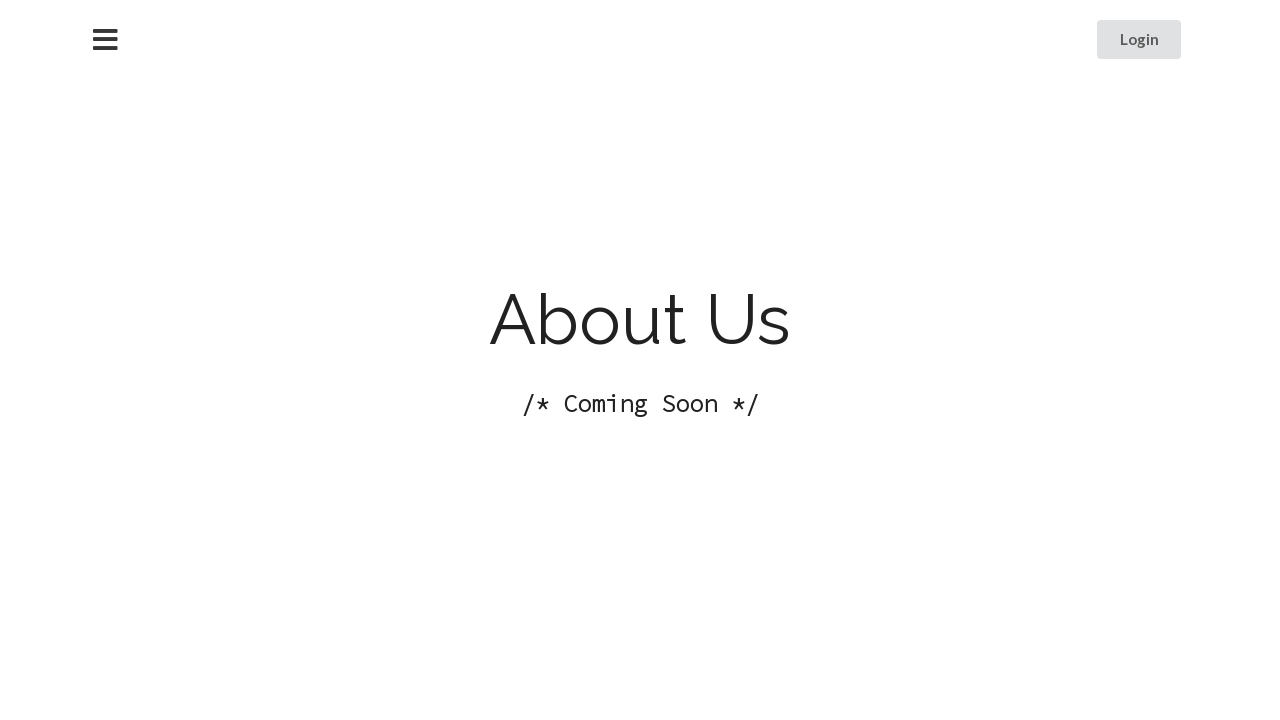

Waited for page to load after navigation
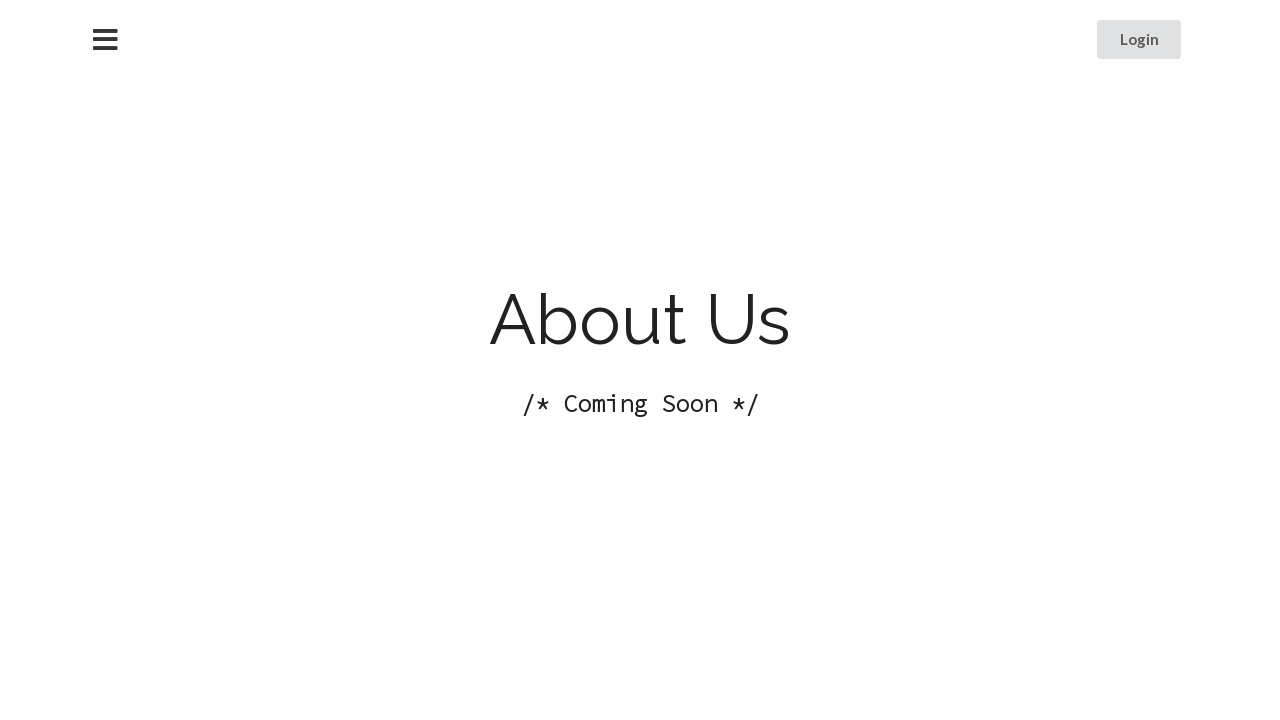

Verified page title is 'About Training Support' on About page
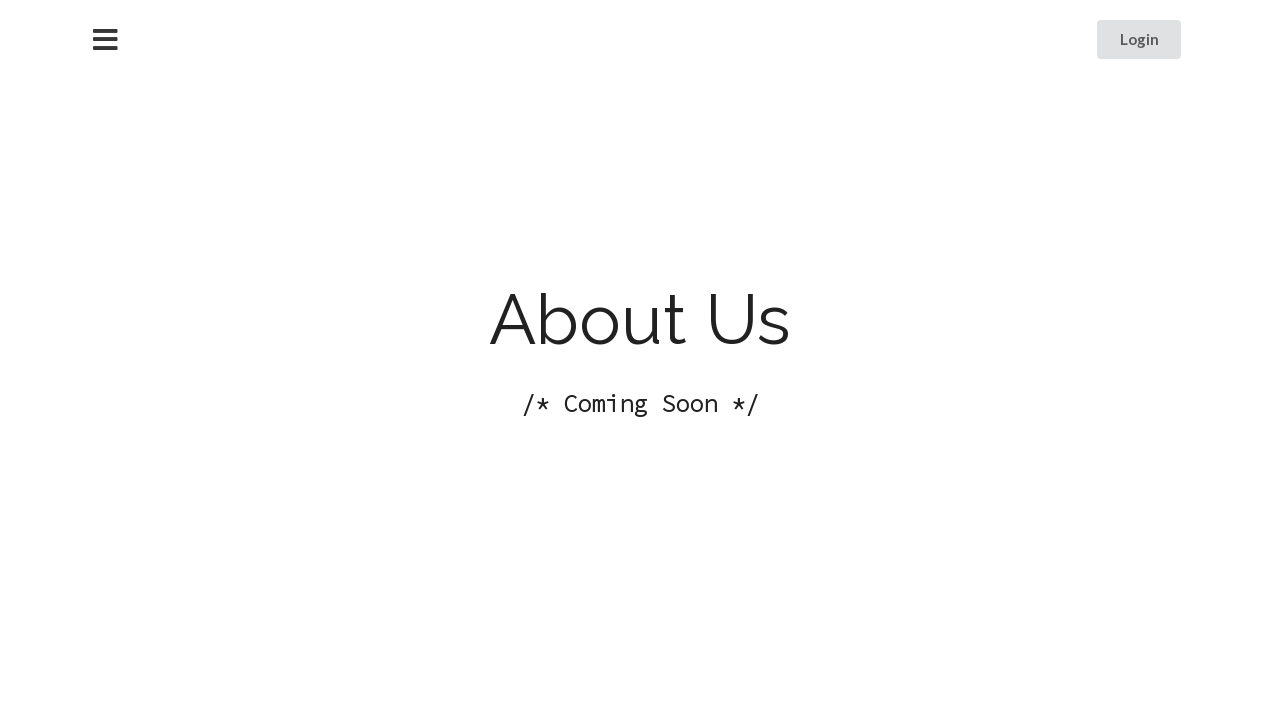

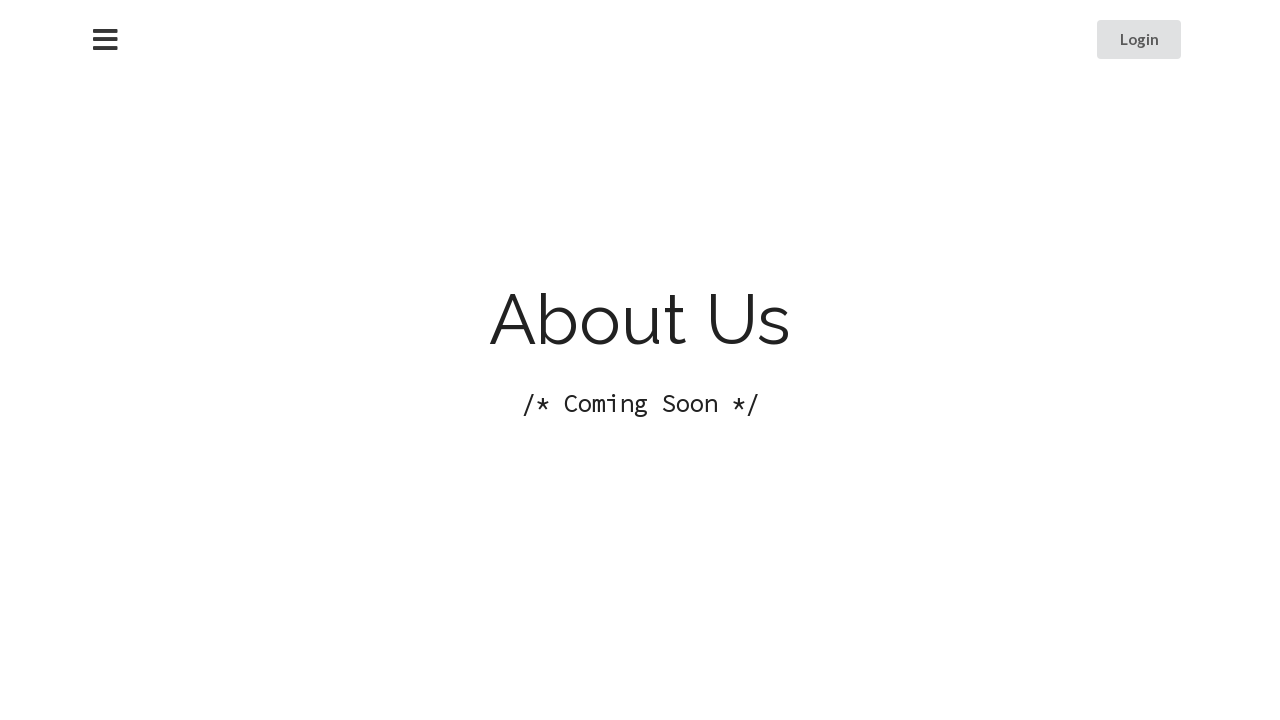